Tests accepting a JavaScript alert and verifying the success message appears

Starting URL: https://the-internet.herokuapp.com/javascript_alerts

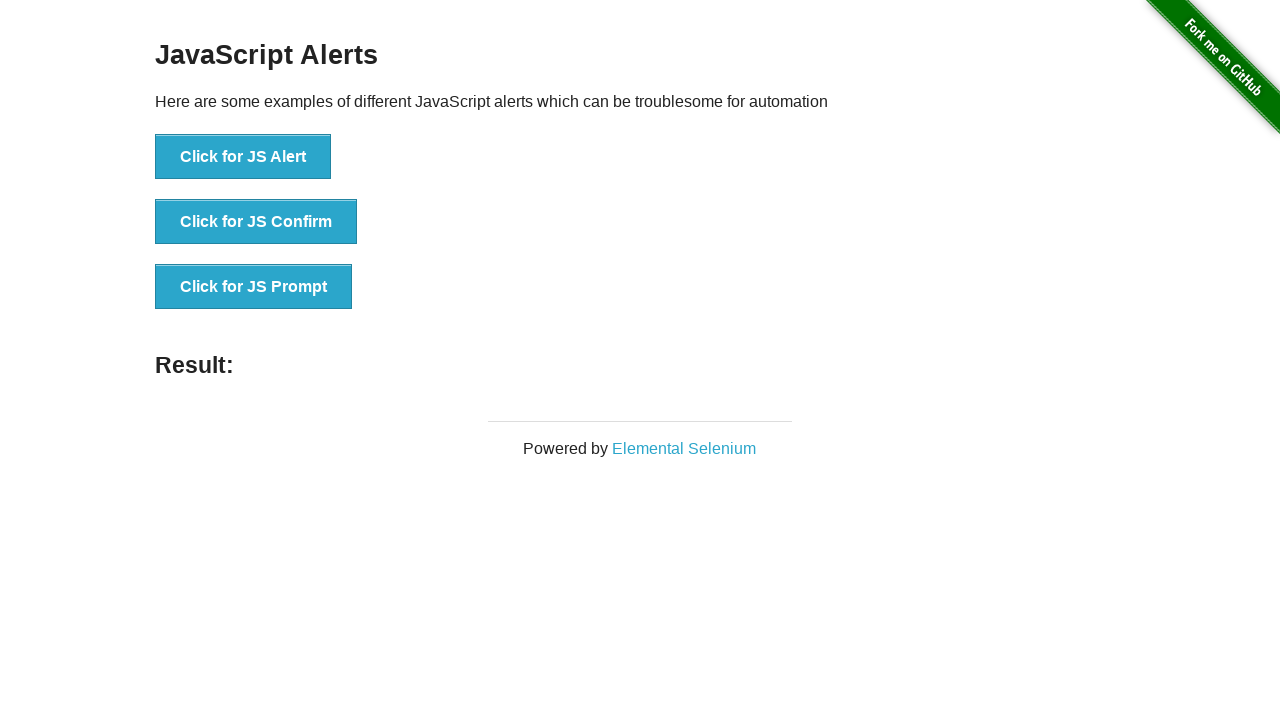

Clicked button to trigger JavaScript alert at (243, 157) on text='Click for JS Alert'
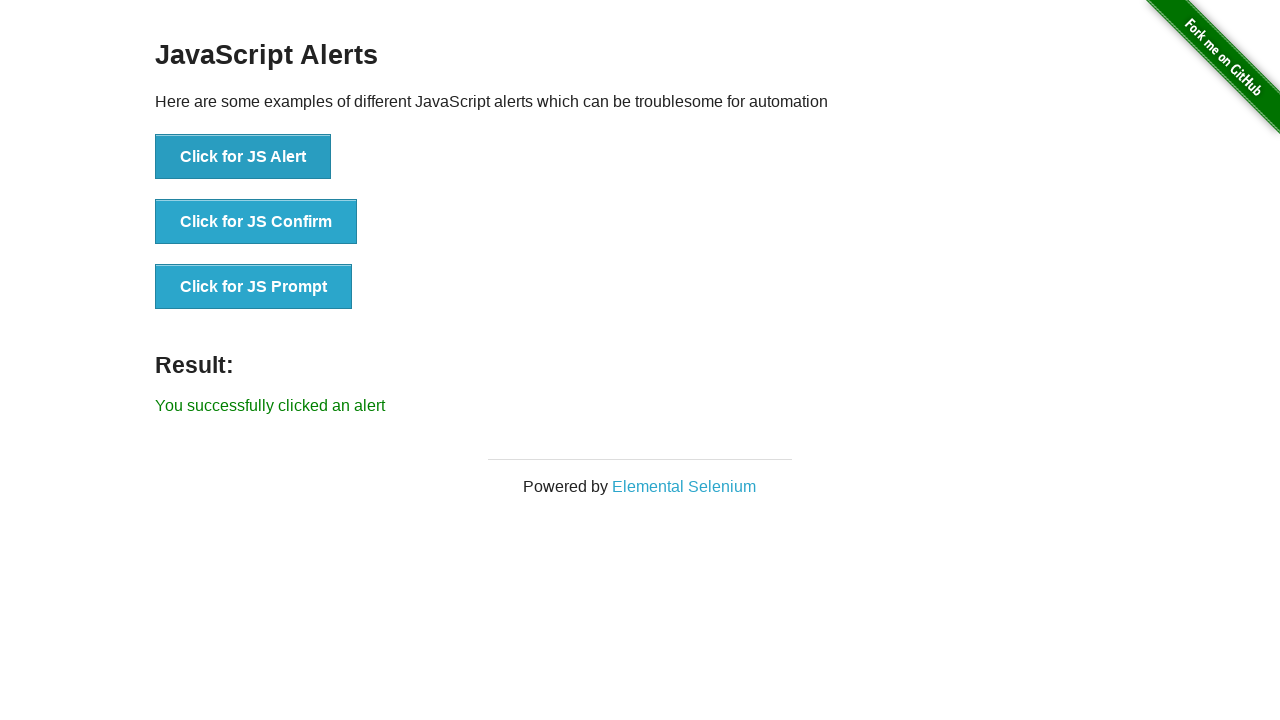

Set up dialog handler to accept alerts
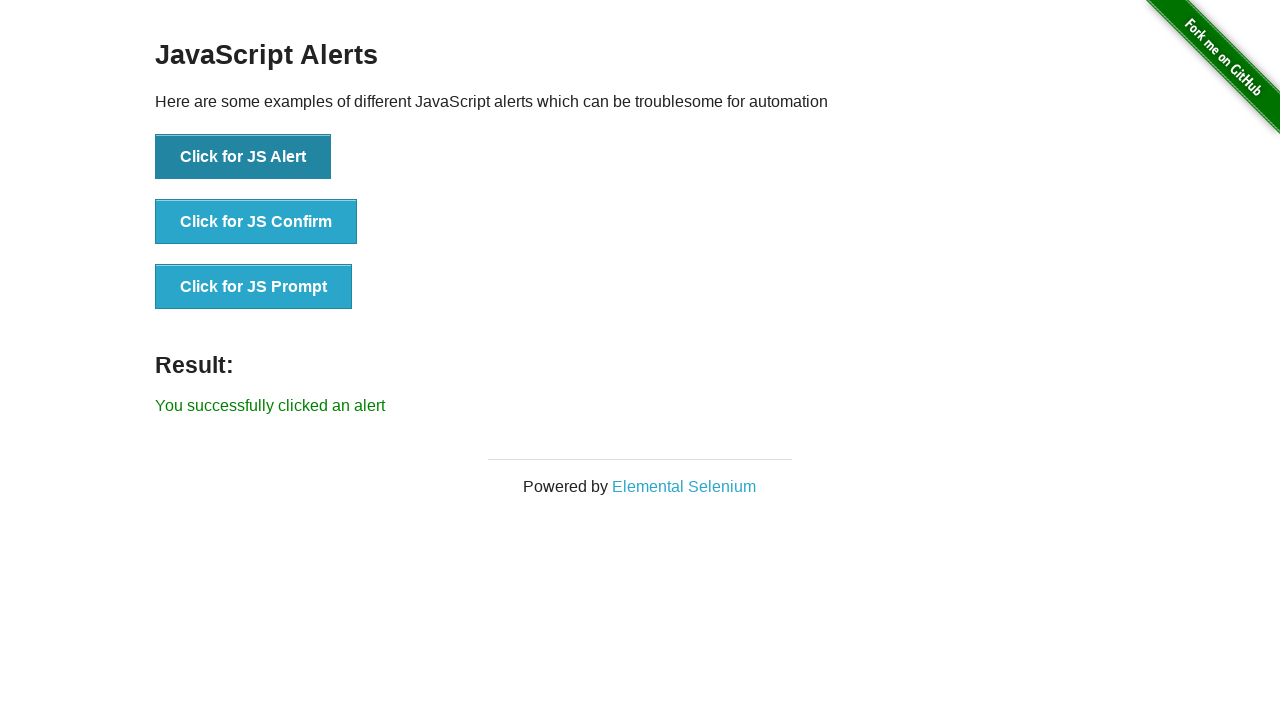

Verified success message appeared after accepting alert
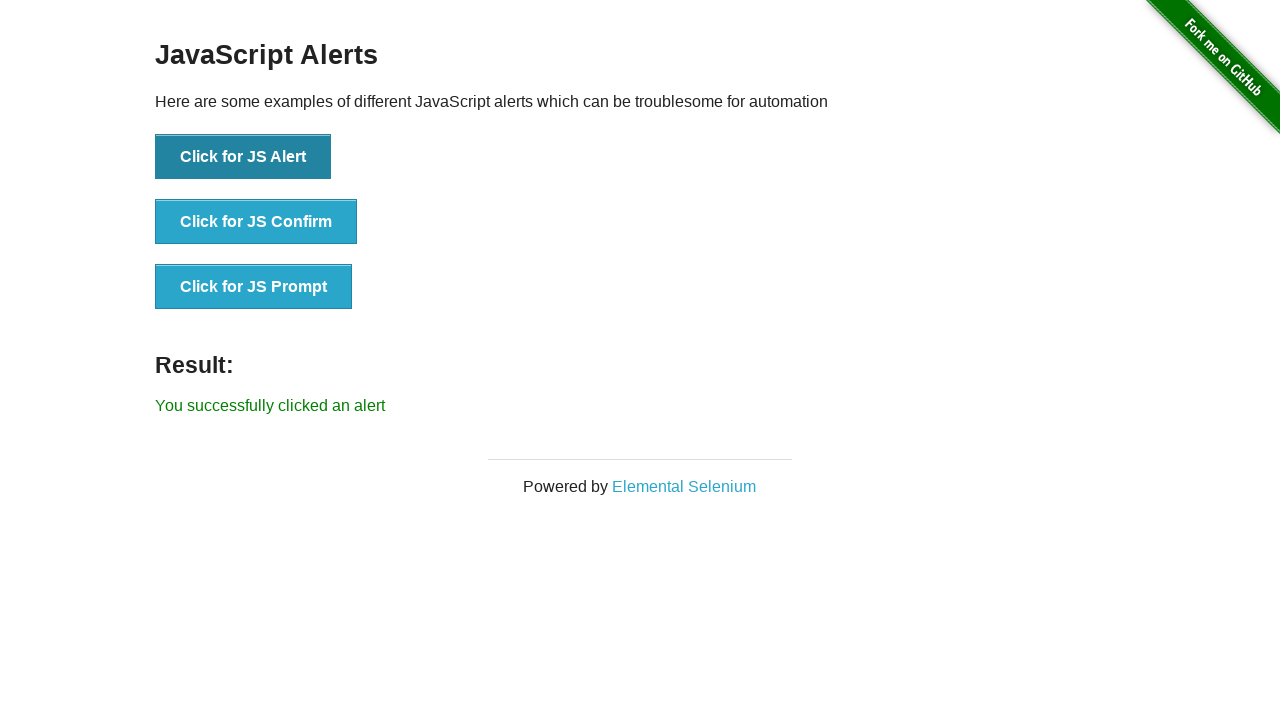

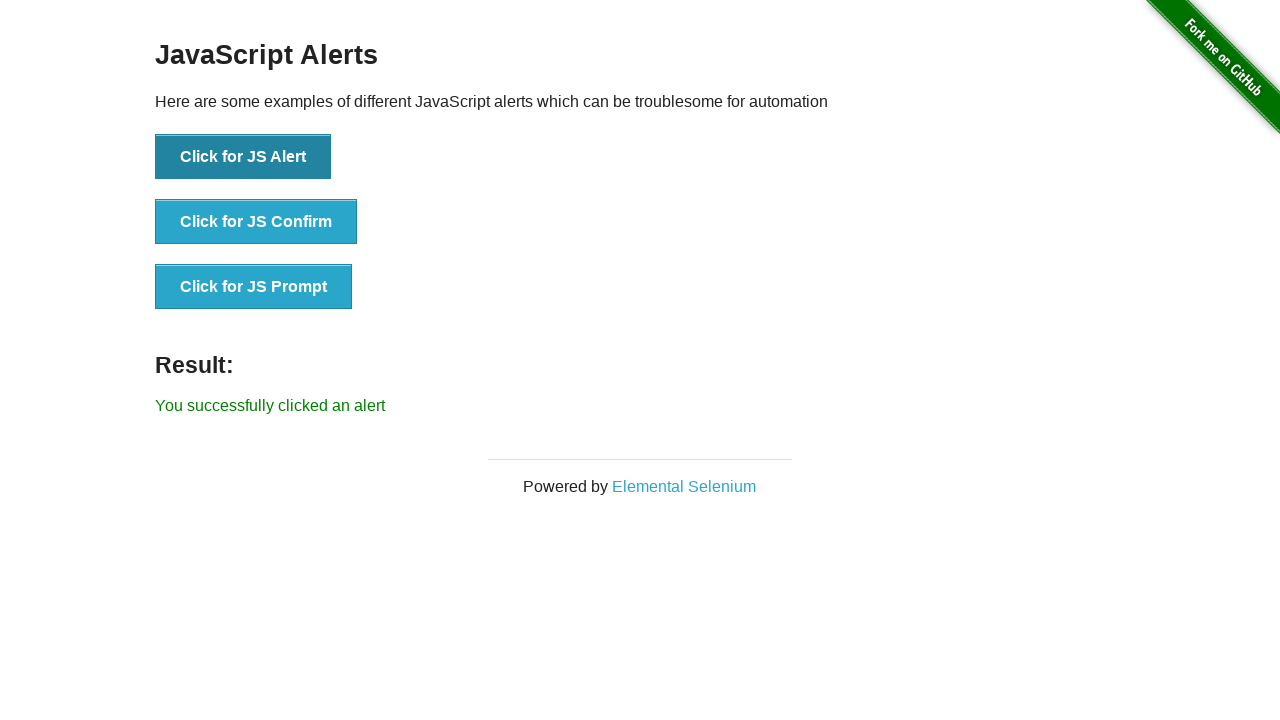